Opens the scan receive screen at the Toyota handheld interface

Starting URL: https://pgn-dev.toyota.co.th/handheld

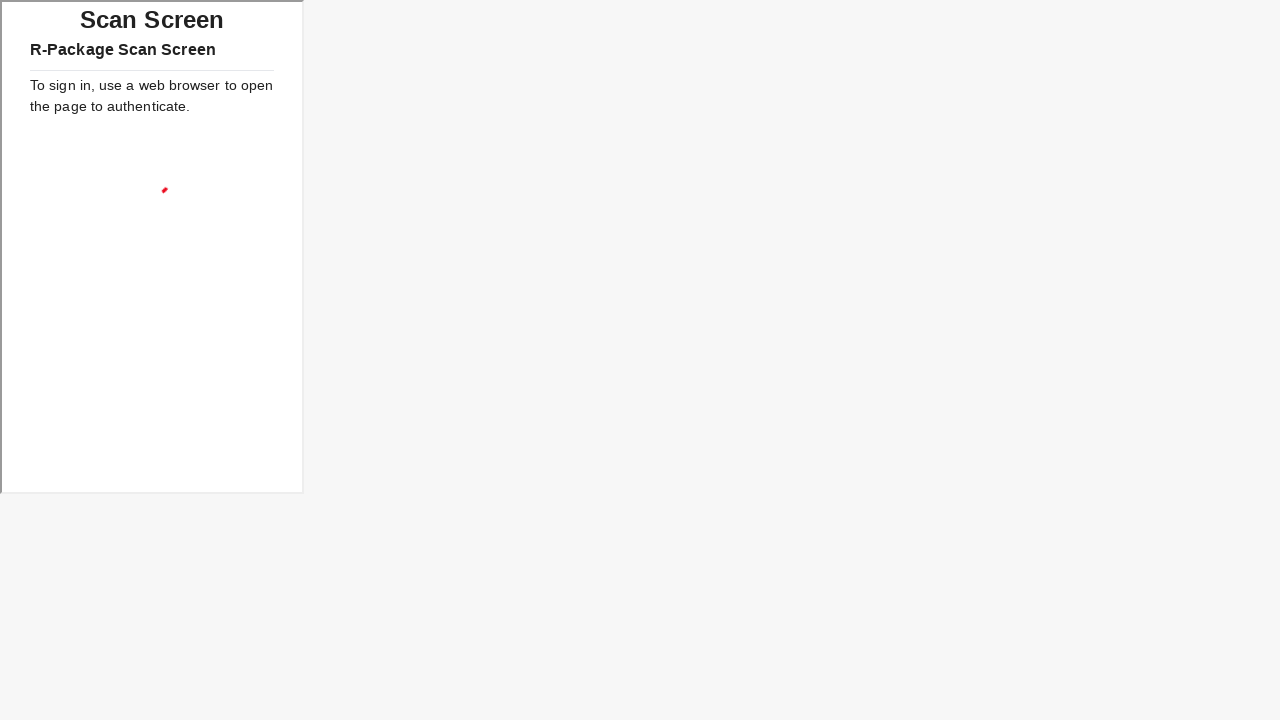

Navigated to Toyota handheld interface home page
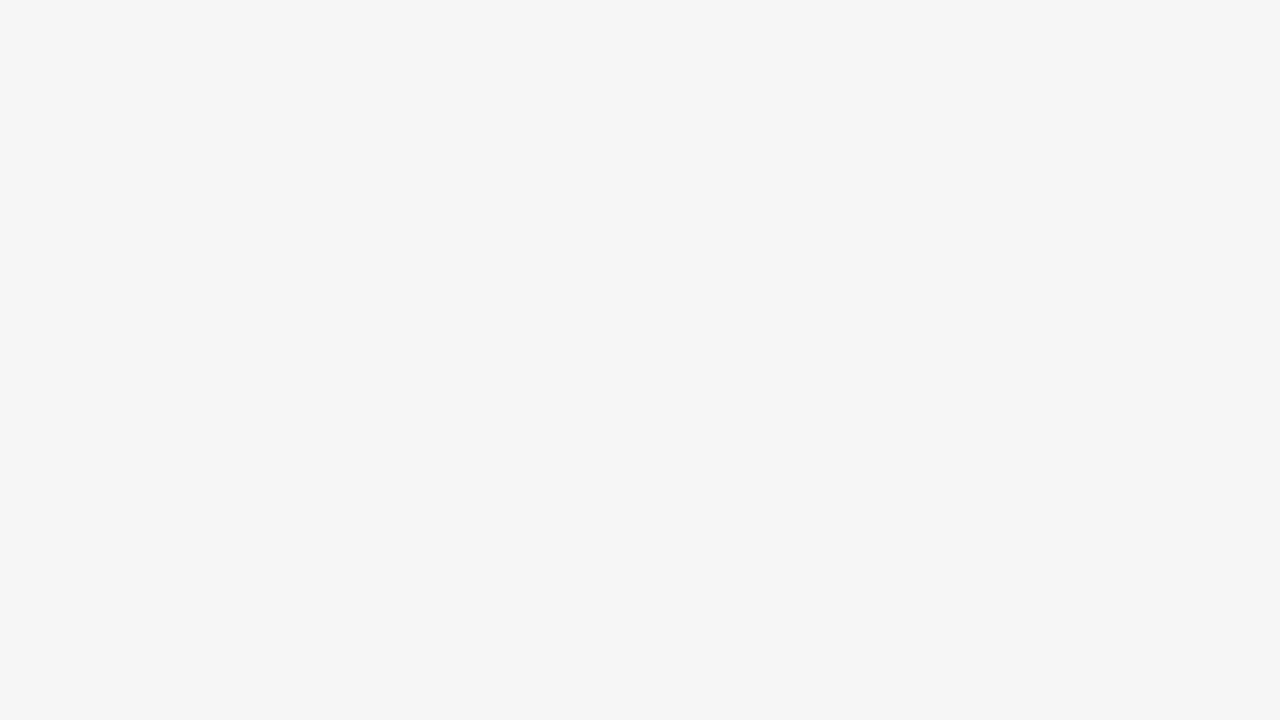

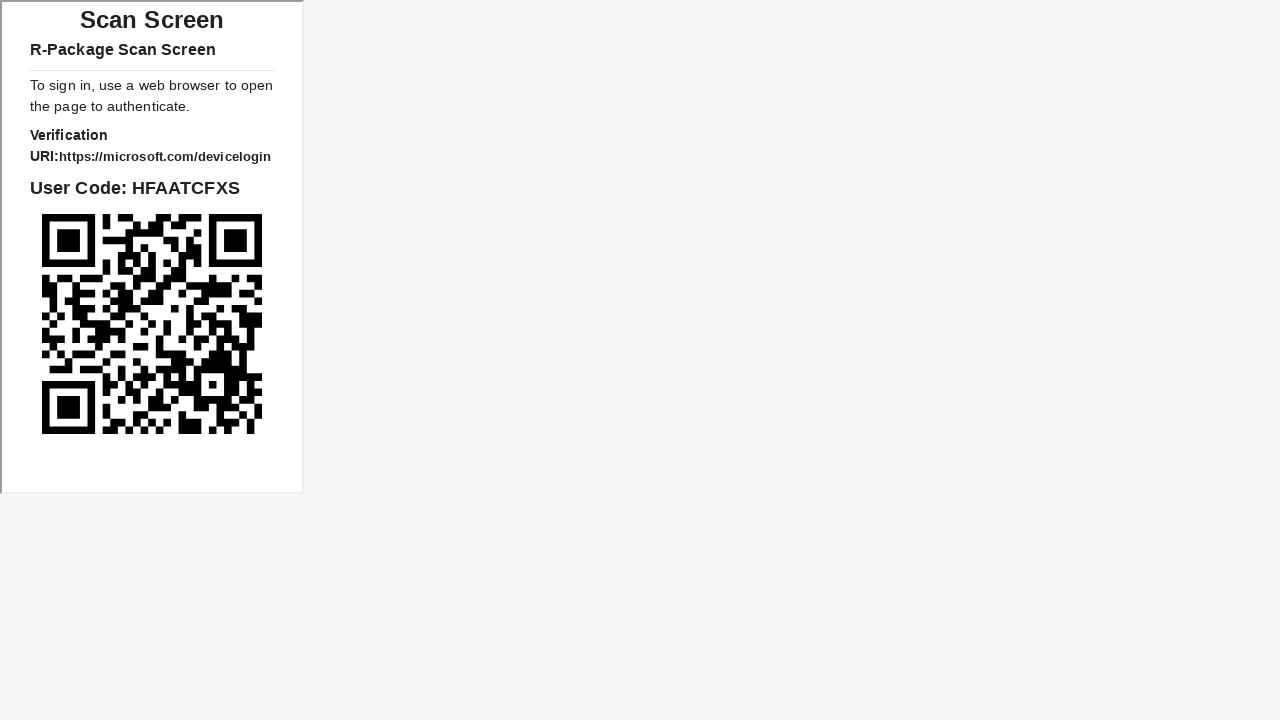